Opens the Creative Market homepage and waits for the page to load.

Starting URL: https://creativemarket.com/

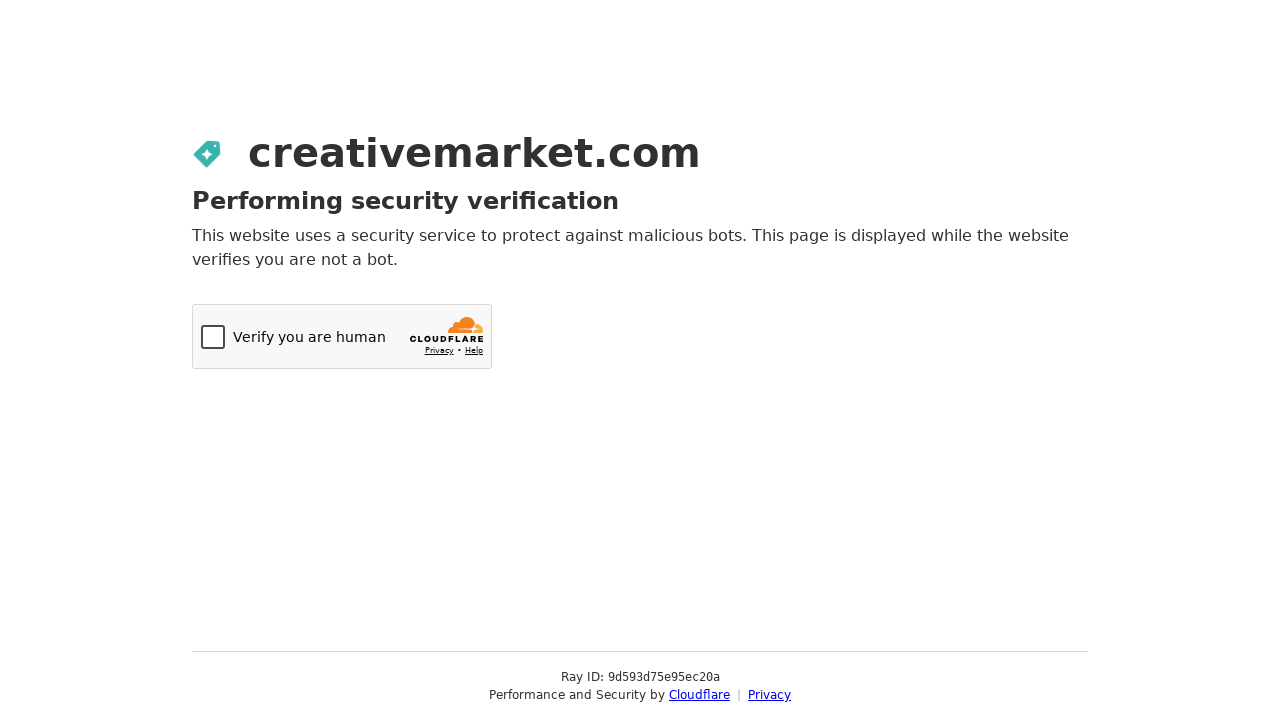

Navigated to Creative Market homepage
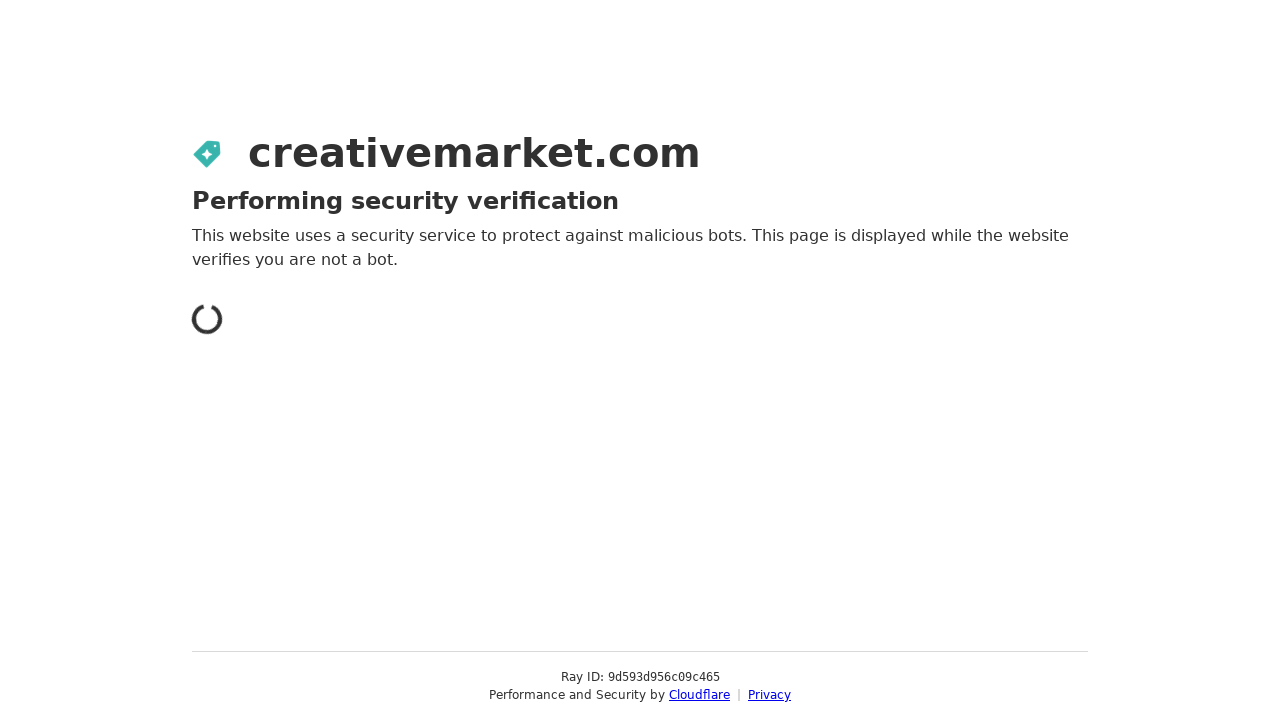

Waited for page to load (domcontentloaded)
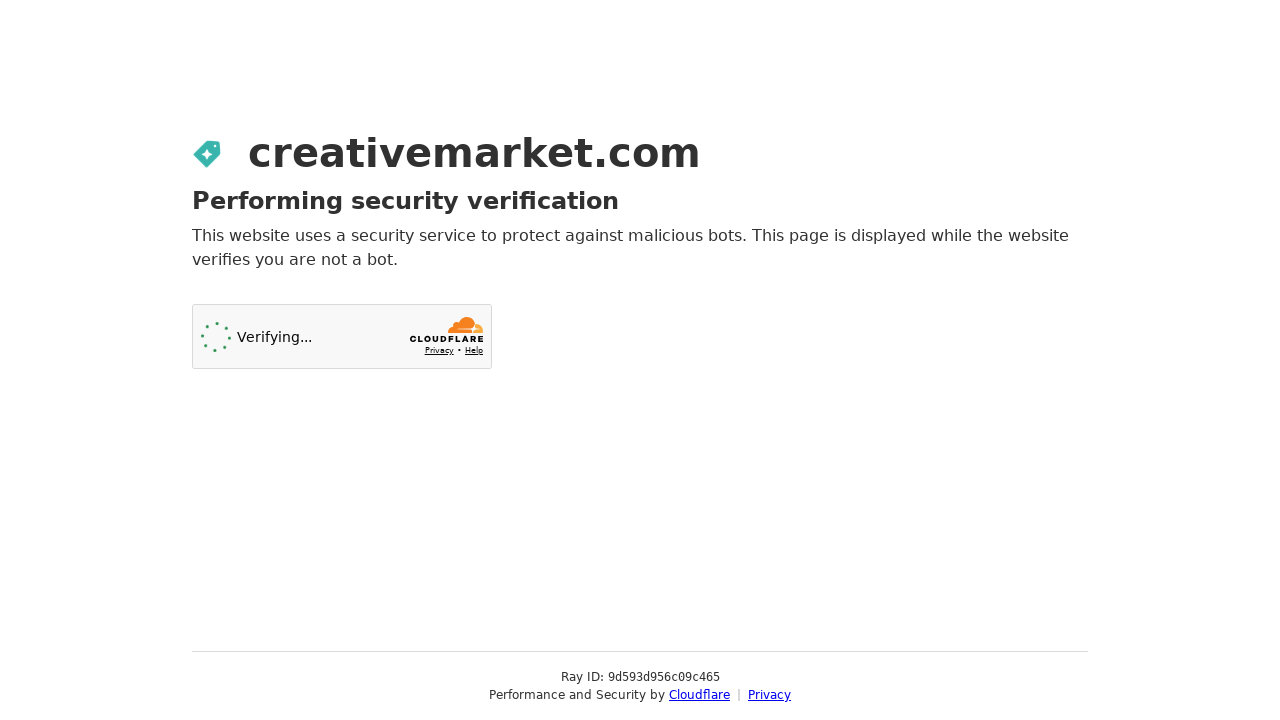

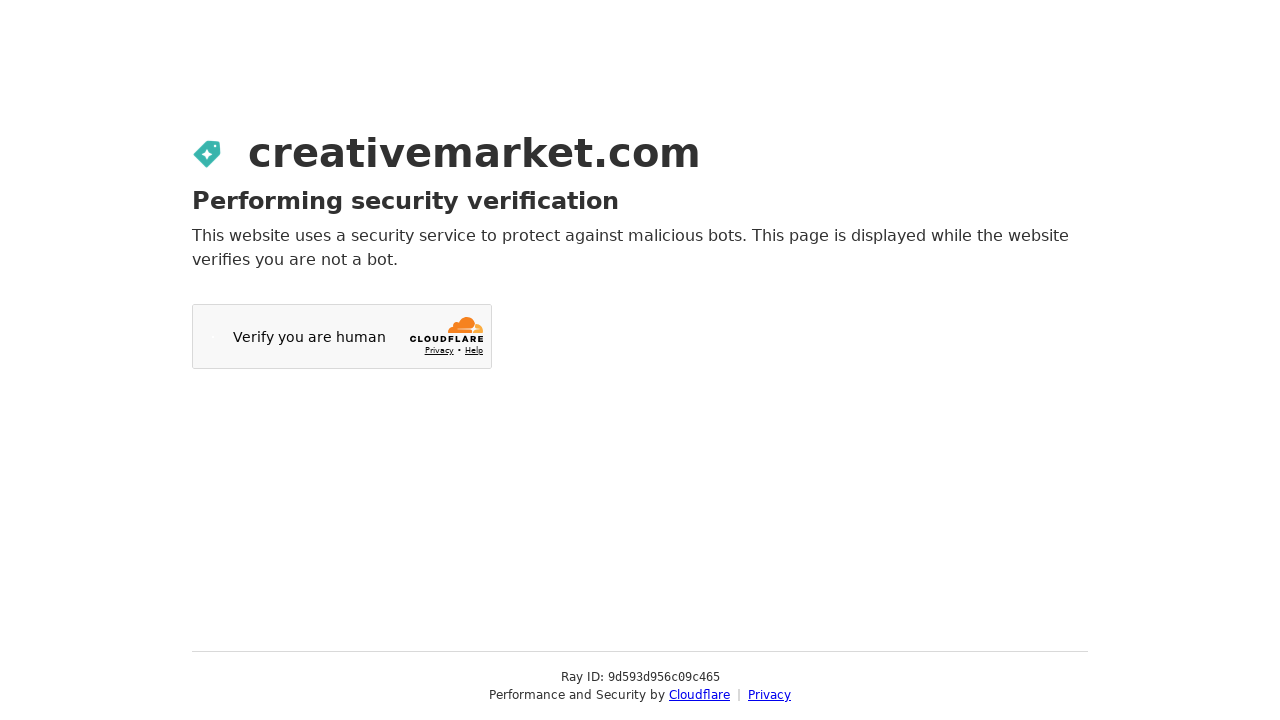